Tests dynamic table functionality by navigating to the Dynamic Table page and reading table data

Starting URL: http://www.uitestingplayground.com/

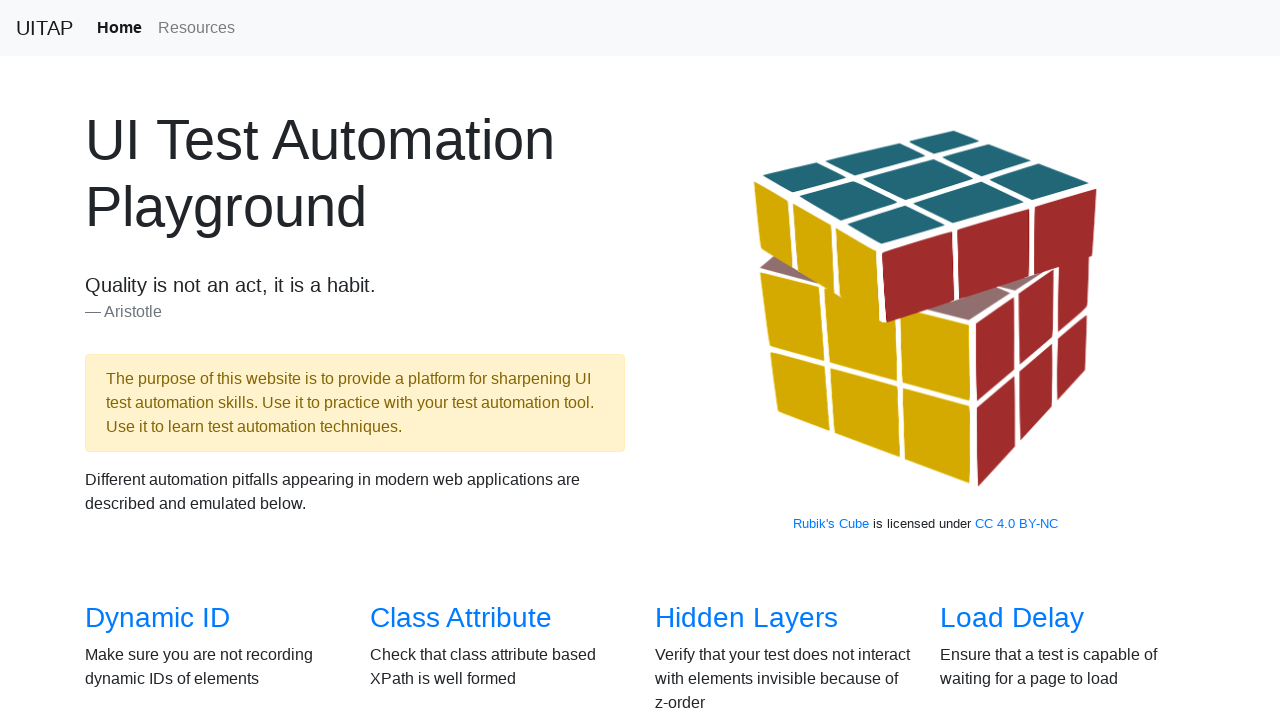

Clicked on Dynamic Table link from the home page at (462, 361) on xpath=//*[@id='overview']/div/div[3]/div[2]/h3/a
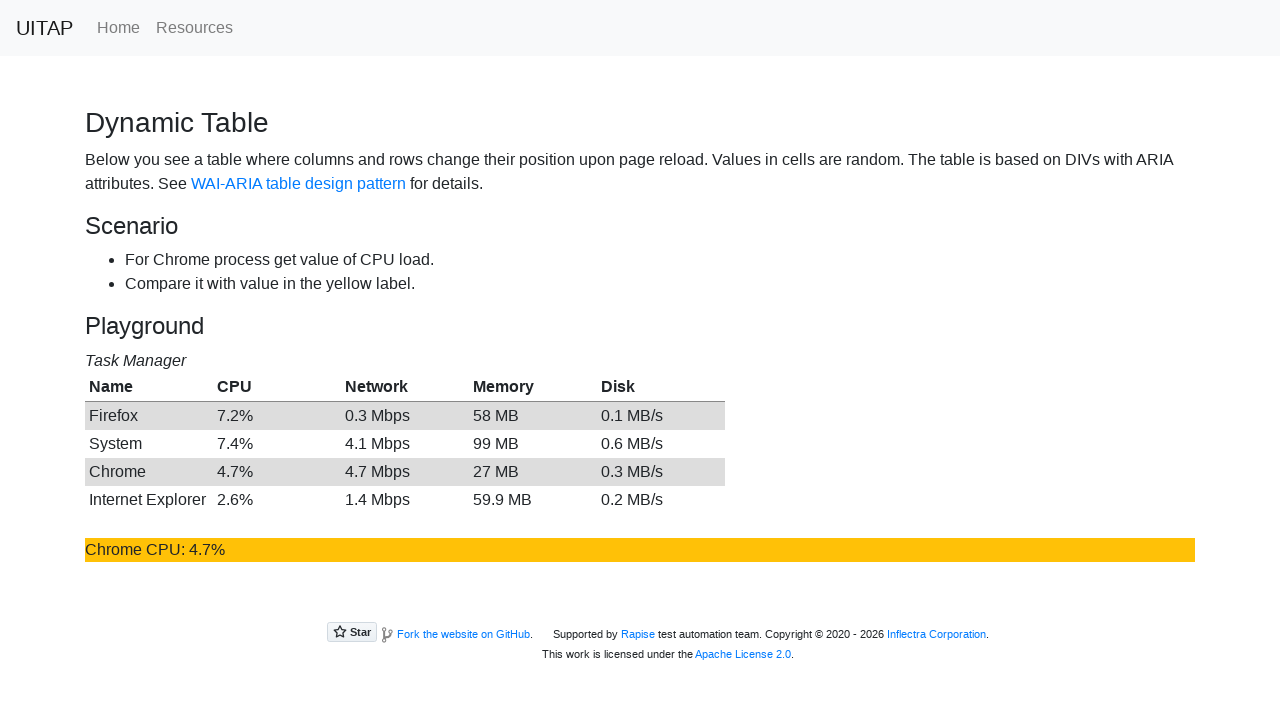

Dynamic table loaded and became visible
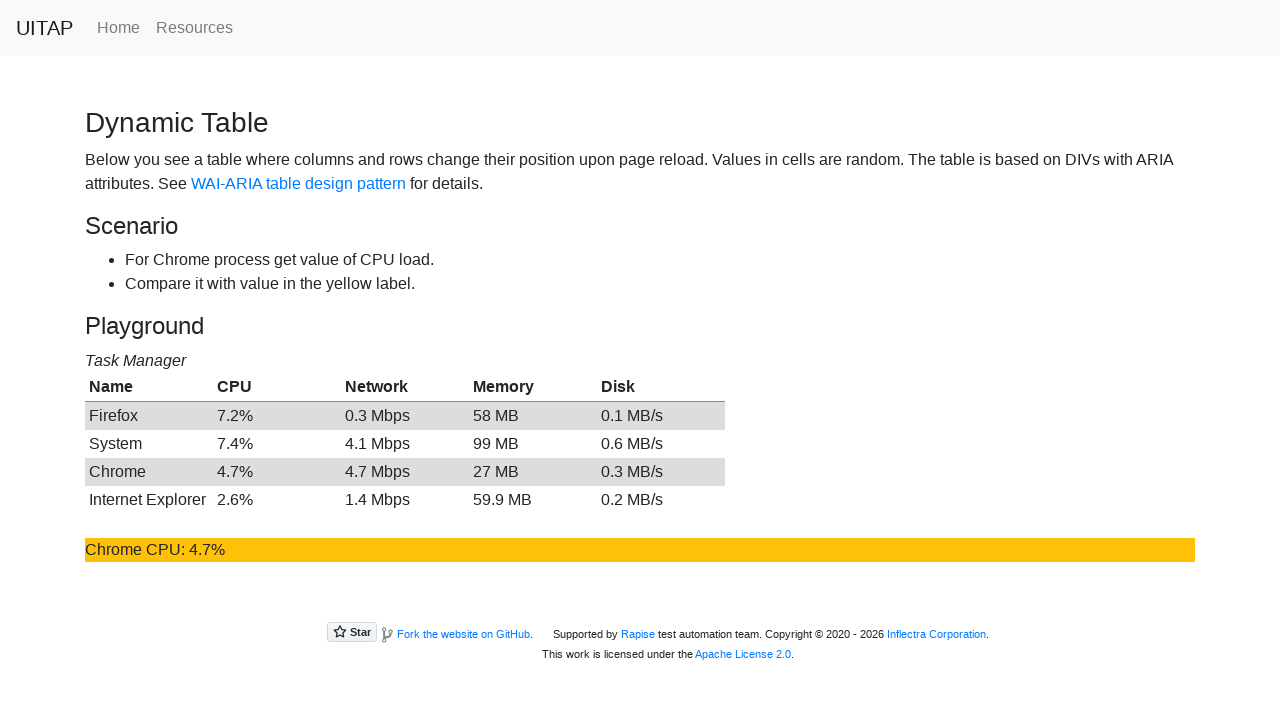

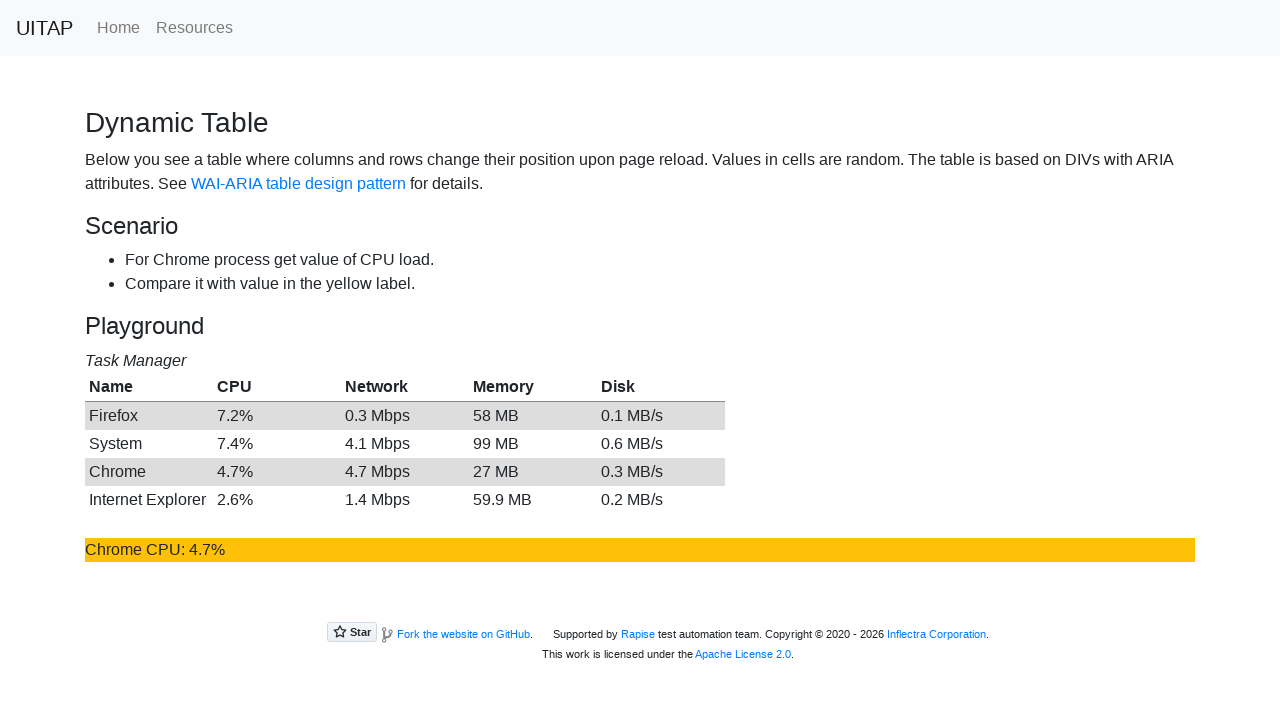